Tests the registration form validation by attempting to register with only an email address and no password, verifying the form's handling of incomplete registration data.

Starting URL: http://practice.automationtesting.in/

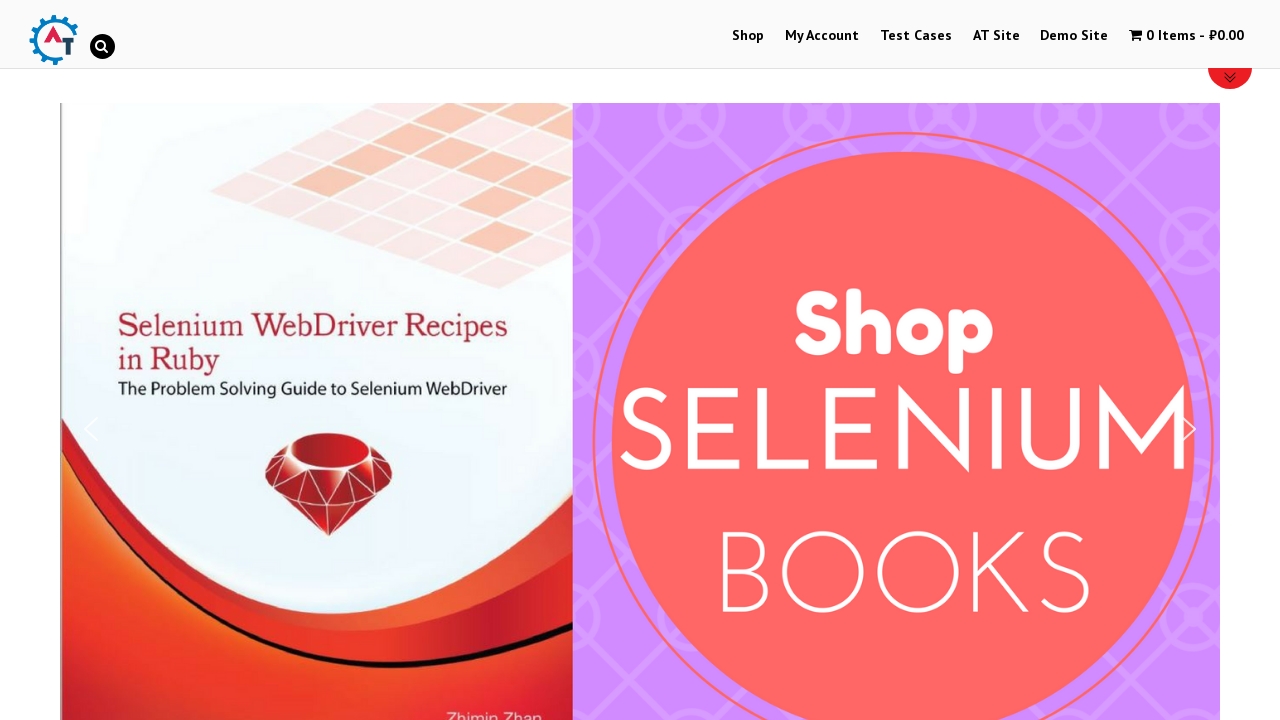

Clicked on My Account menu item at (822, 36) on #menu-item-50
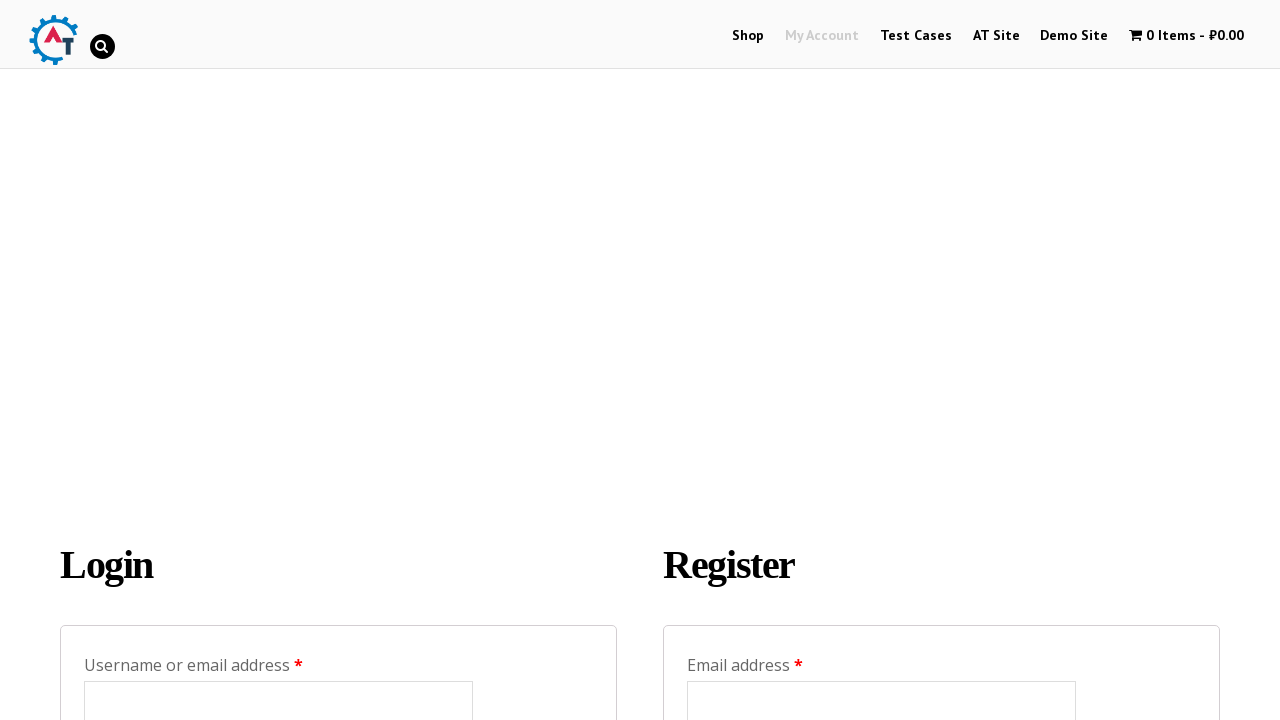

Registration form loaded with email field visible
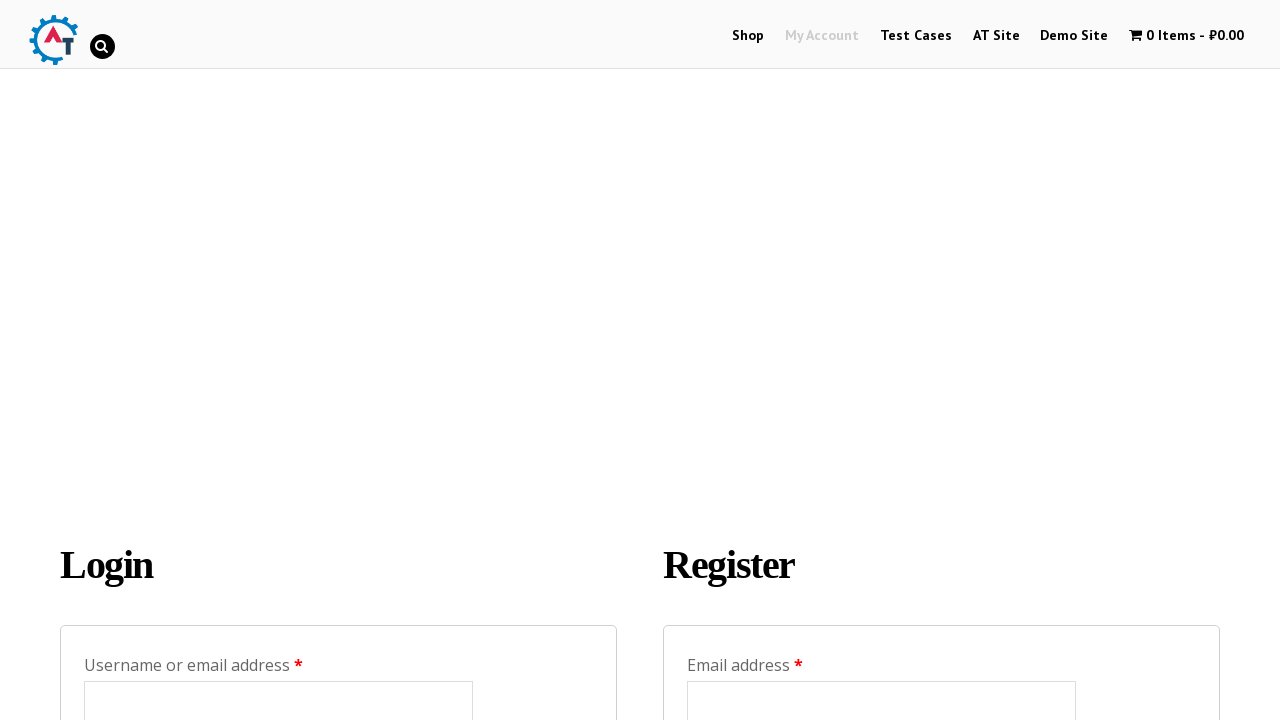

Entered email address 'testuser7842@example.com' in registration field on #reg_email
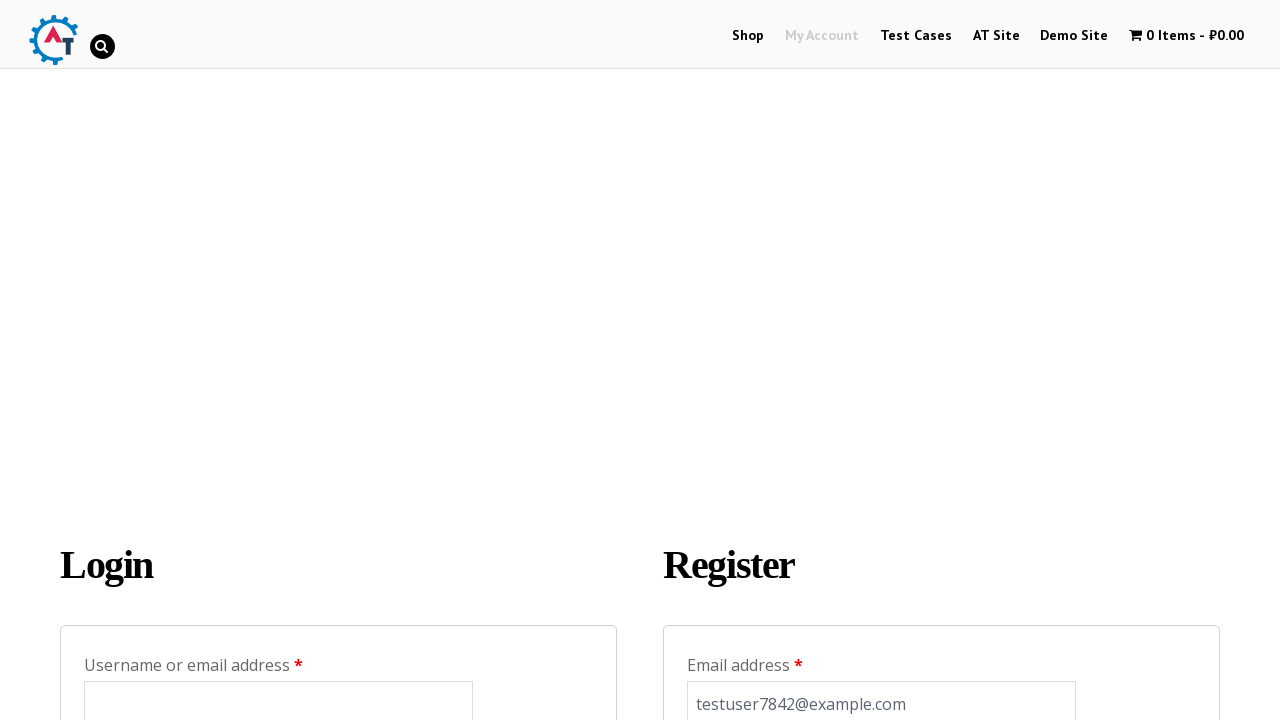

Clicked register button without entering password to test validation at (744, 360) on input[name='register']
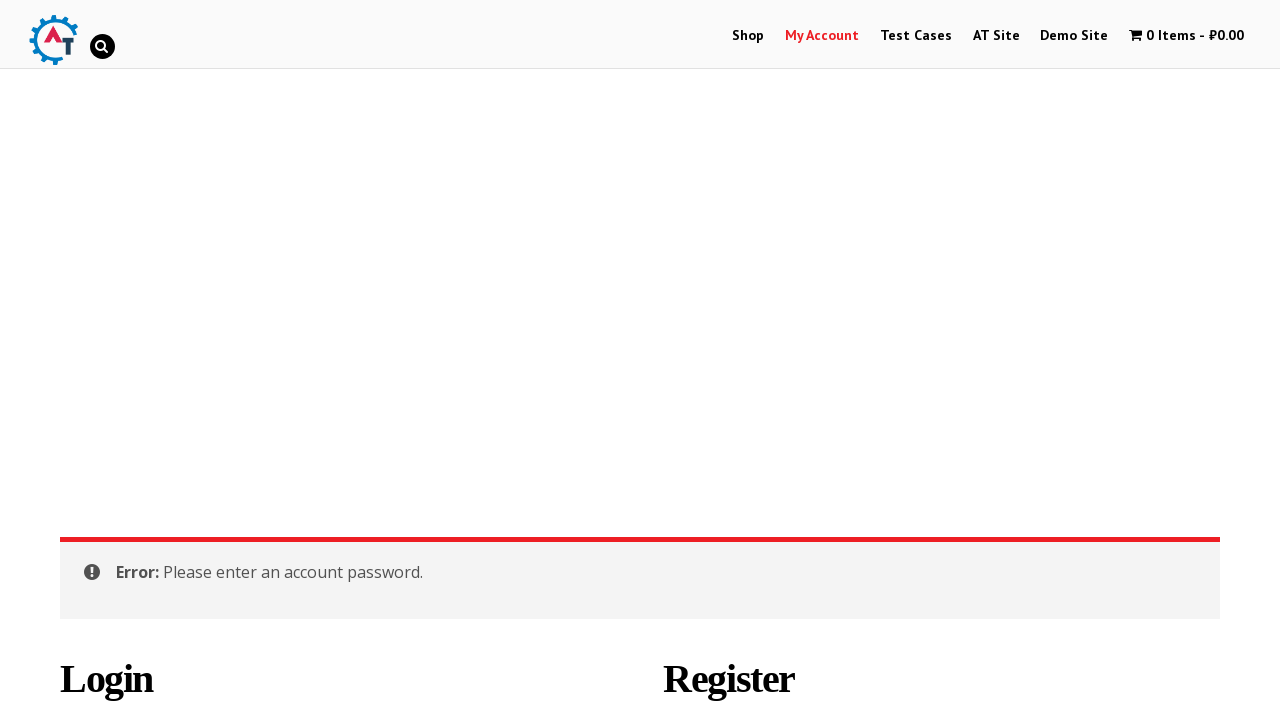

Waited for validation response from empty password submission
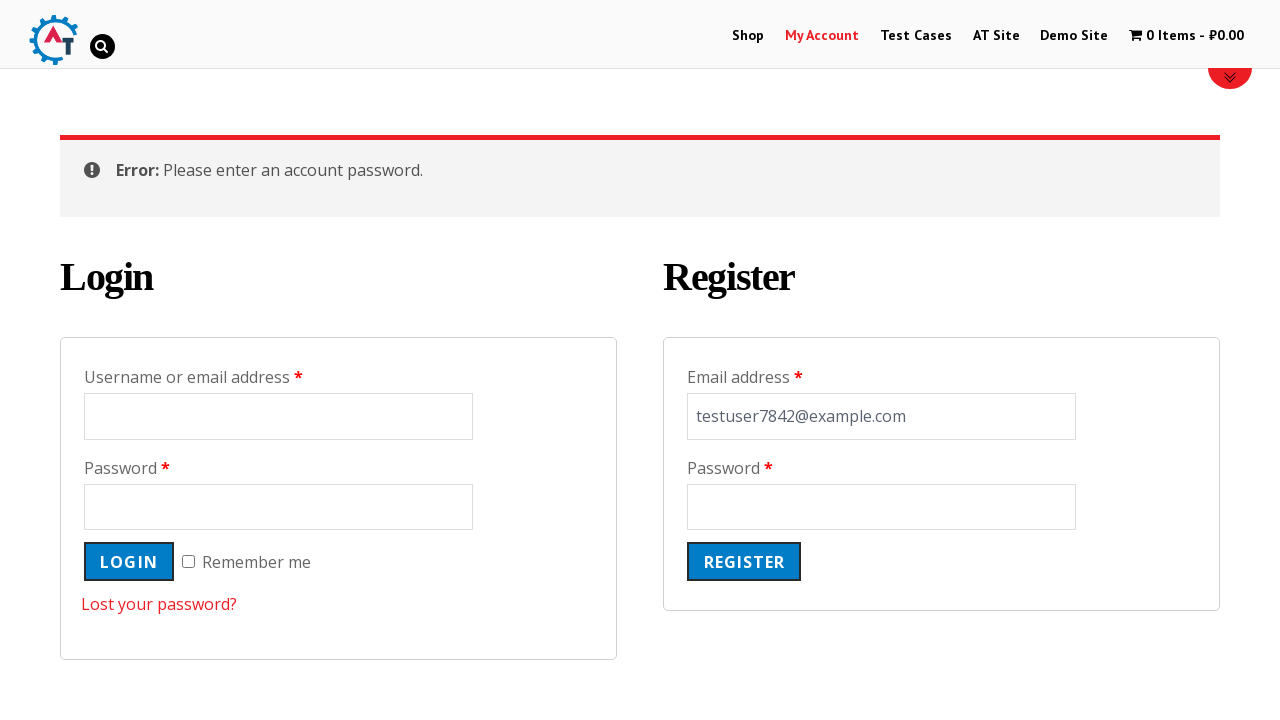

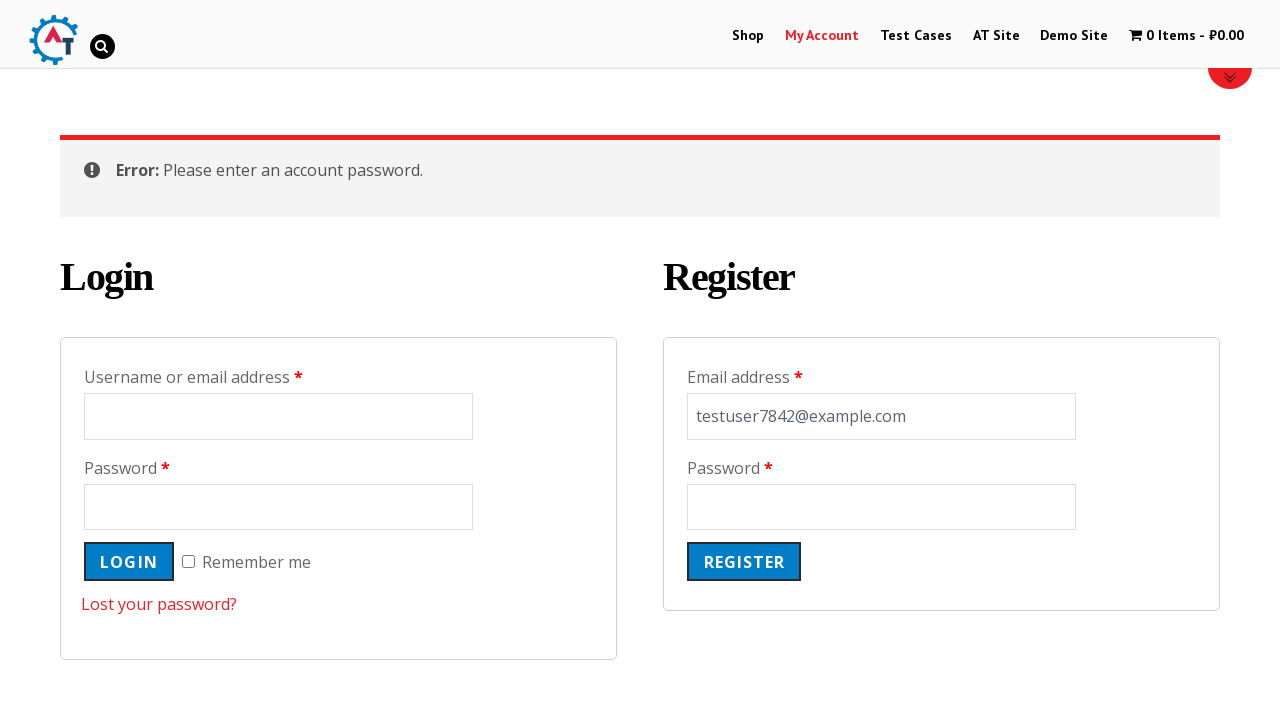